Tests JavaScript confirm dialog interaction by triggering a confirm dialog and dismissing it

Starting URL: https://www.selenium.dev/documentation/webdriver/interactions/alerts/#confirm

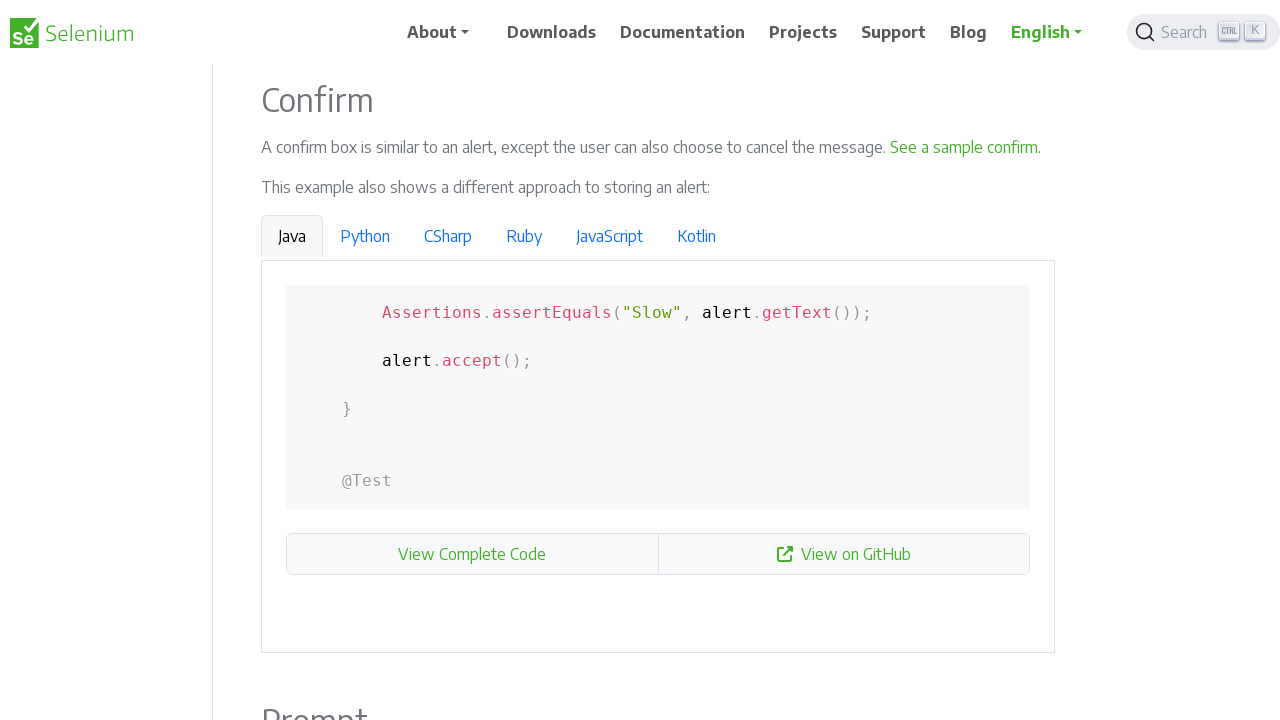

Set up dialog handler to dismiss confirm dialog
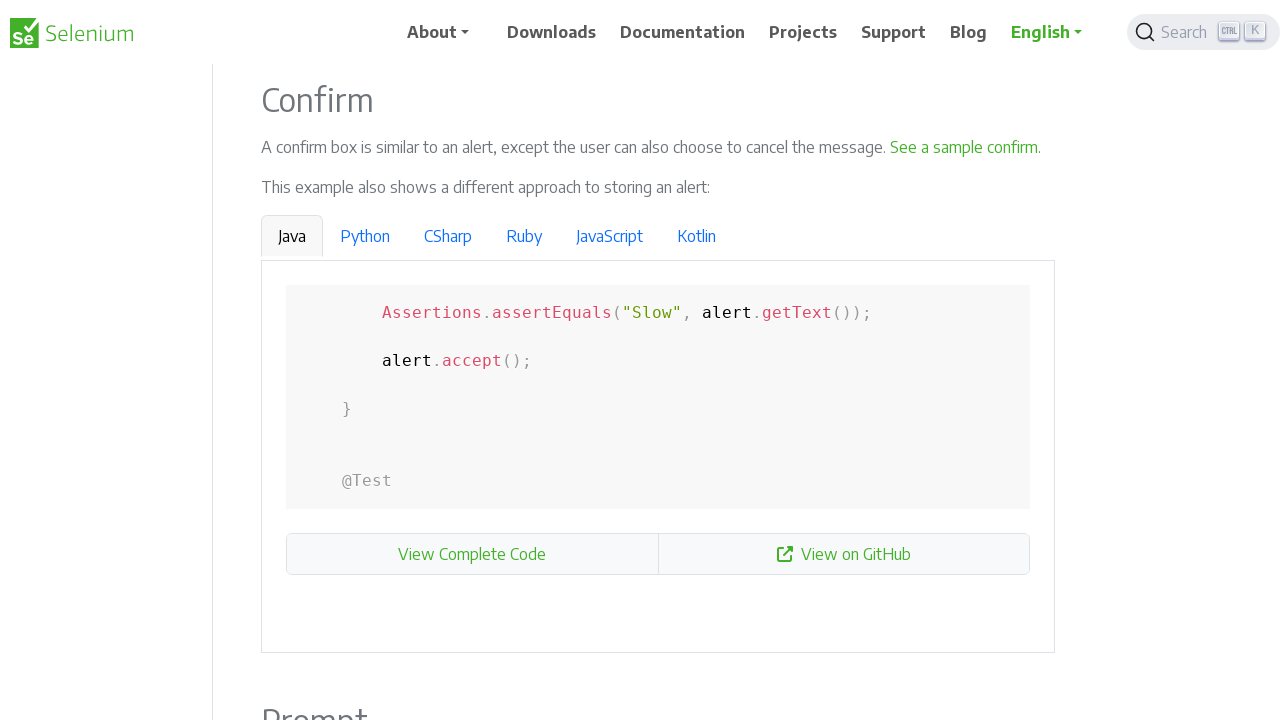

Clicked link to trigger confirm dialog at (964, 147) on xpath=/html/body/div/div[1]/div/main/div/p[4]/a
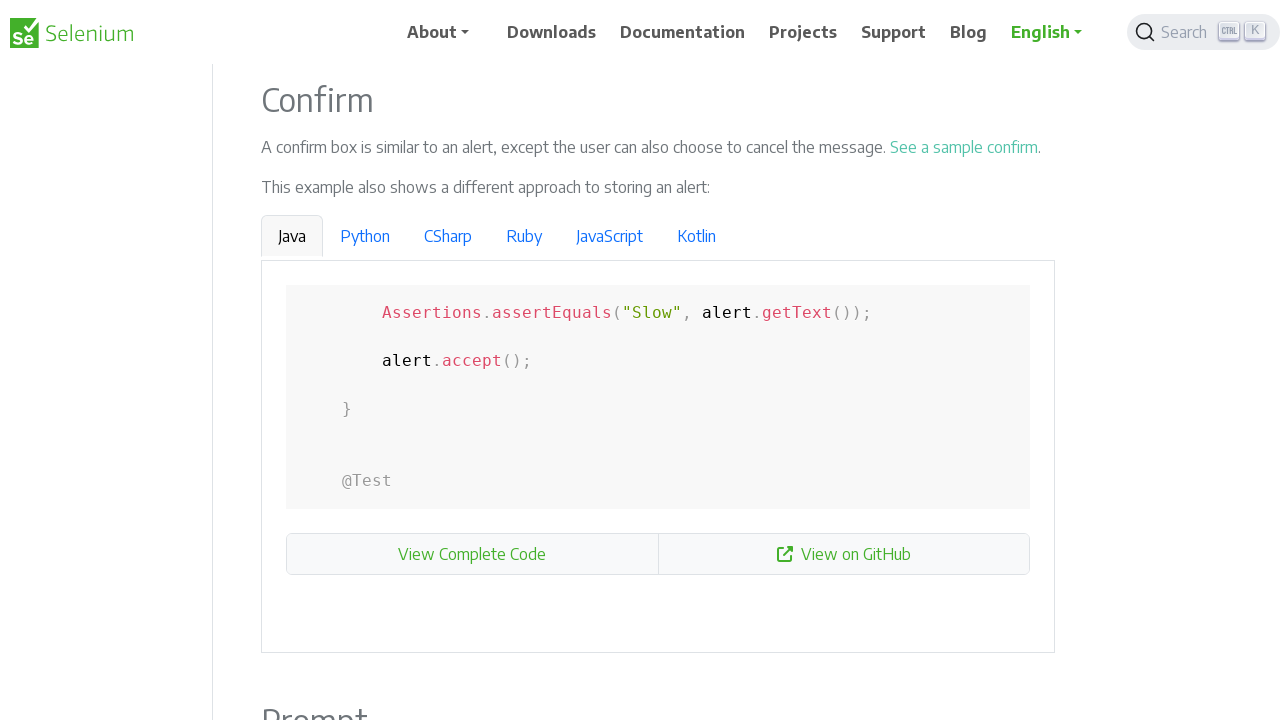

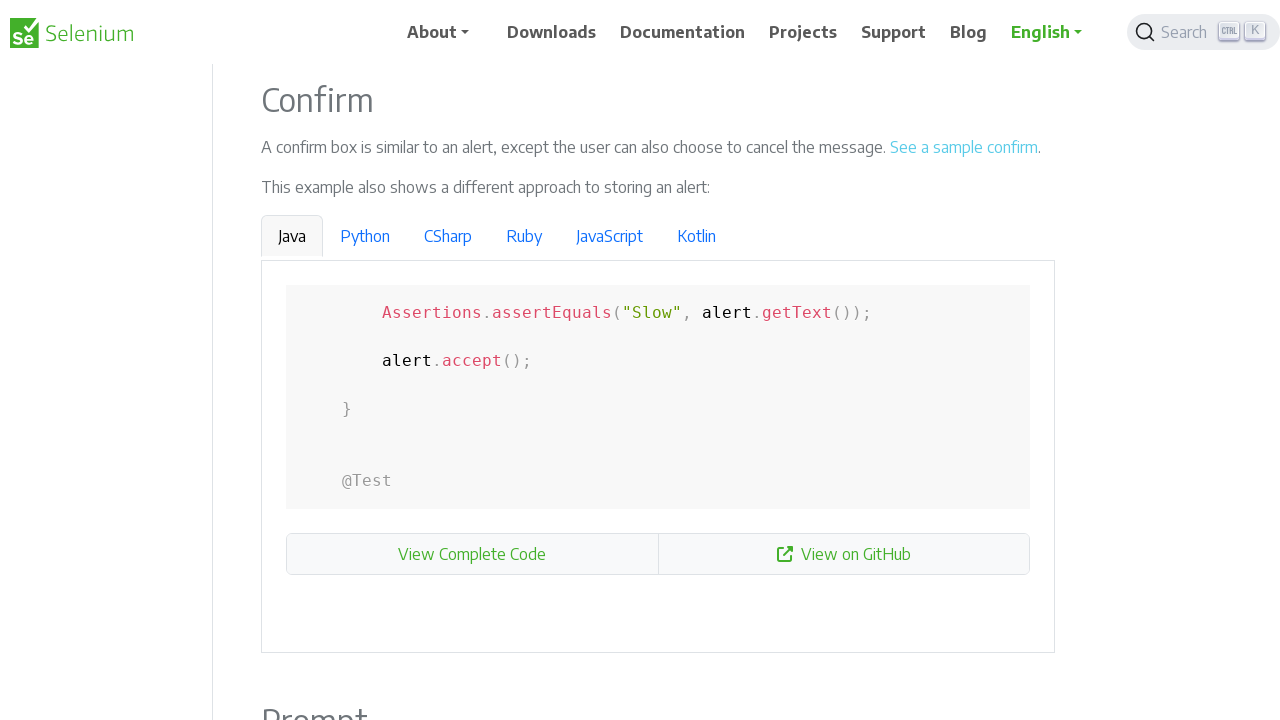